Tests Firefox browser launch by navigating to a website and verifying it loads

Starting URL: https://www.elborweltech.com

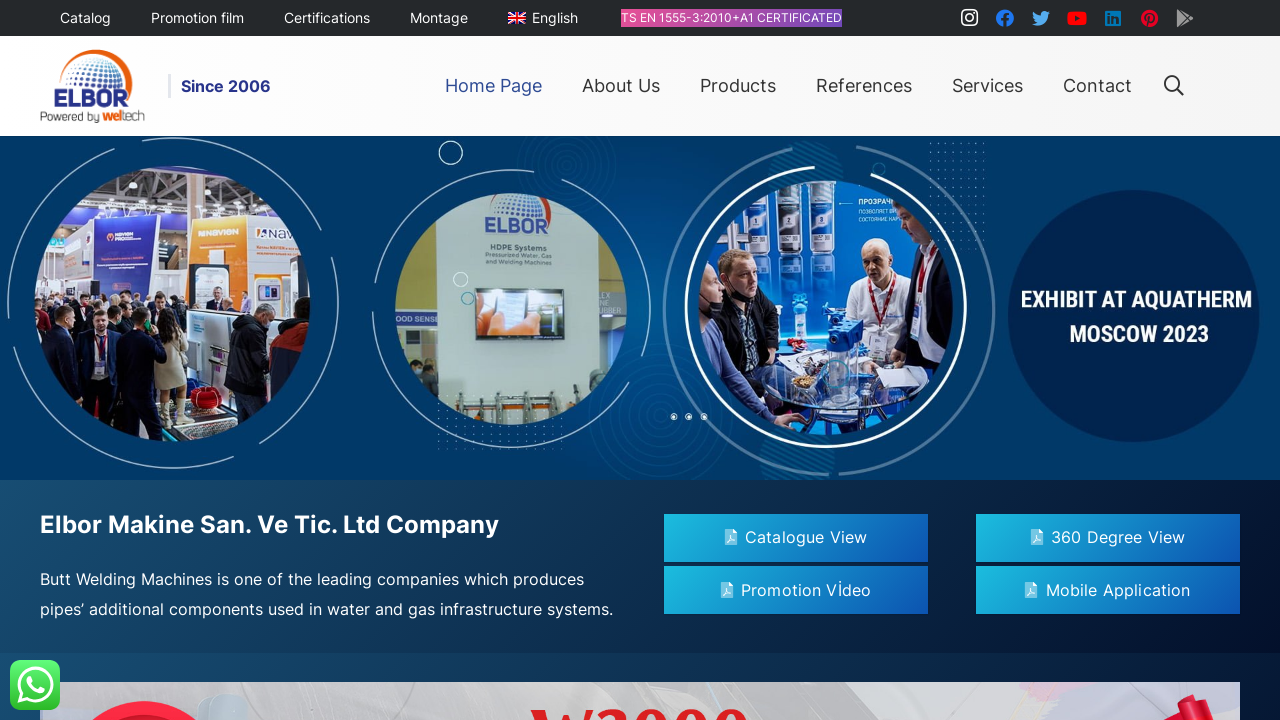

Waited for page to reach networkidle state on https://www.elborweltech.com
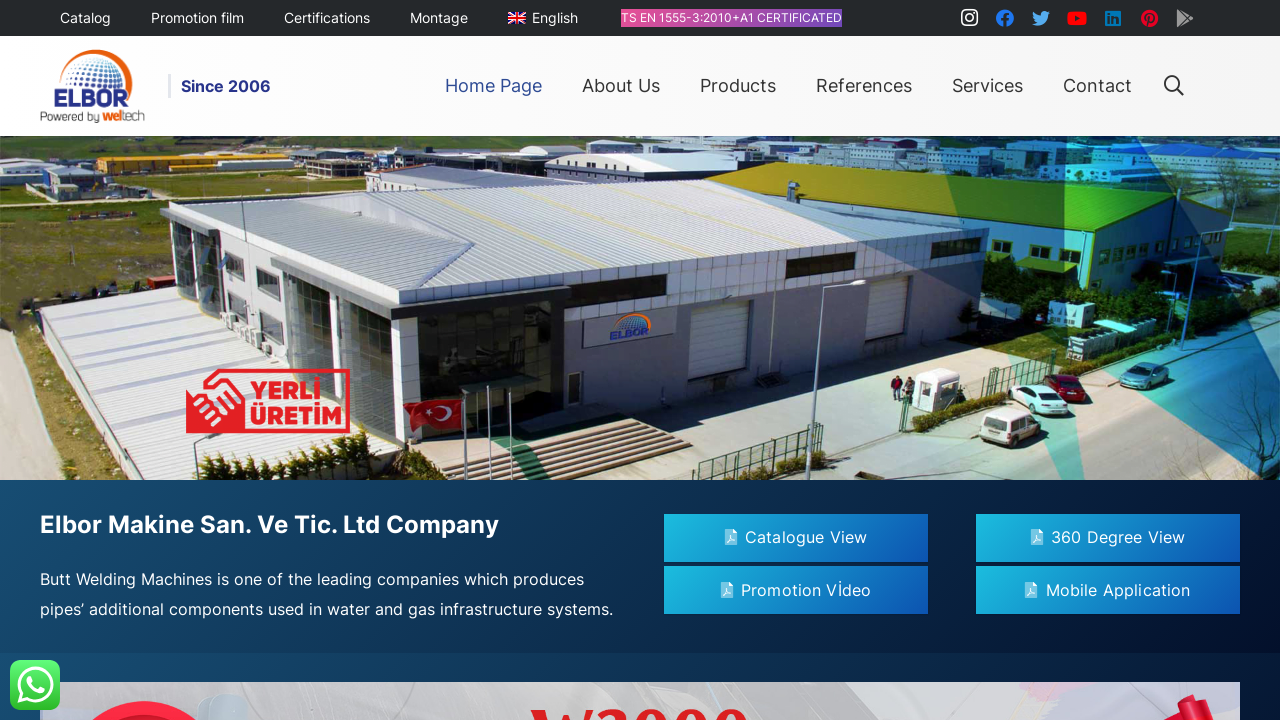

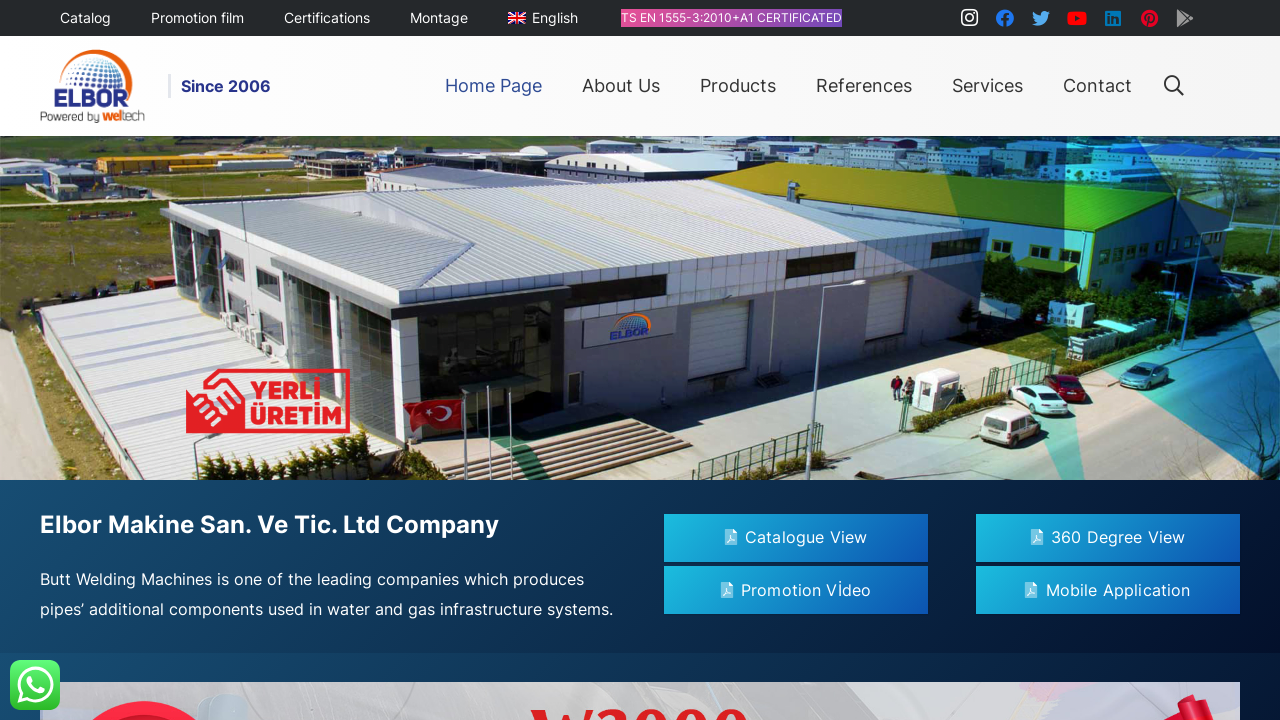